Tests dropdown selection by navigating to the Dropdown page and selecting an option by index

Starting URL: https://practice.cydeo.com/

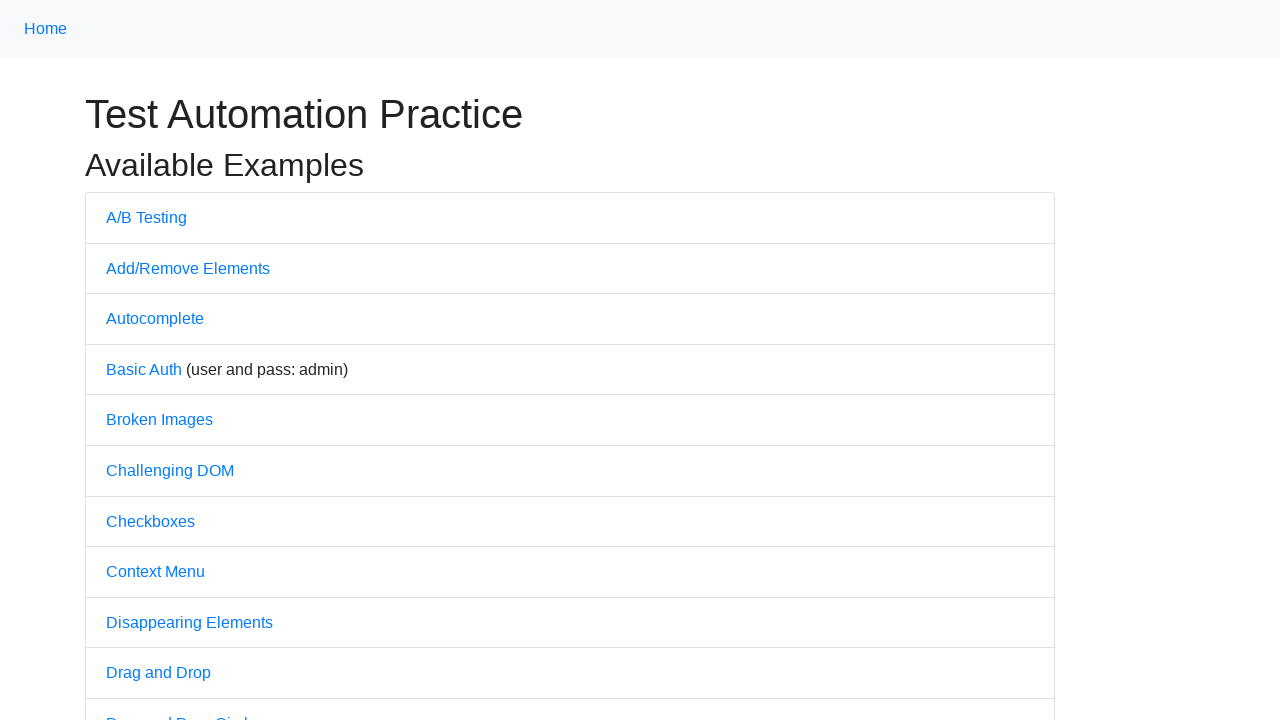

Clicked on the Dropdown link to navigate to dropdown page at (143, 360) on text='Dropdown'
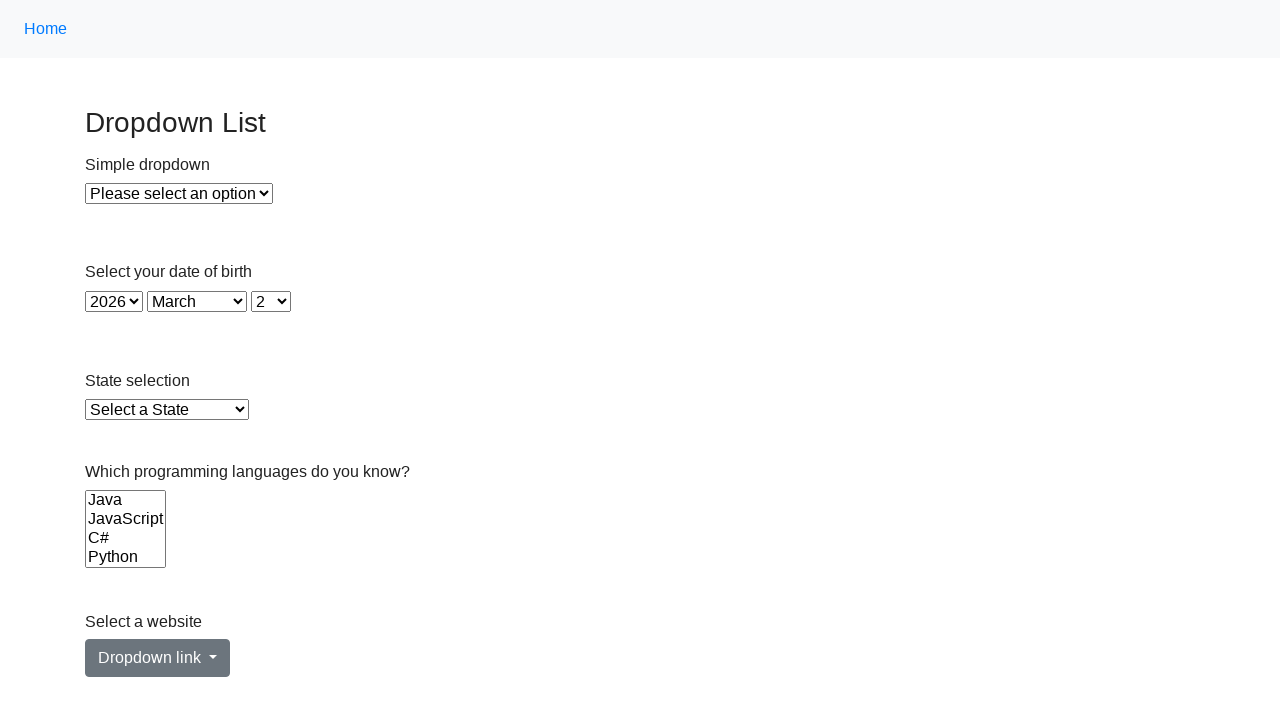

Selected option by index 1 (second option) from dropdown on xpath=//select[@id='dropdown']
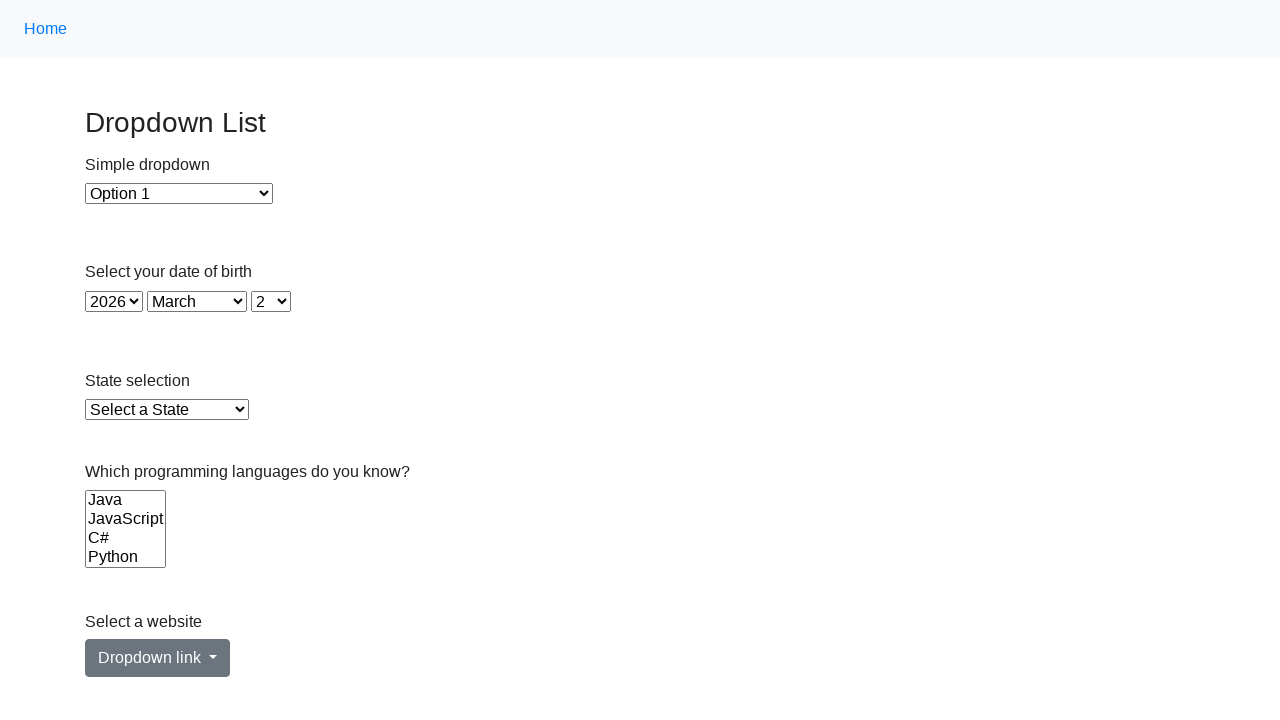

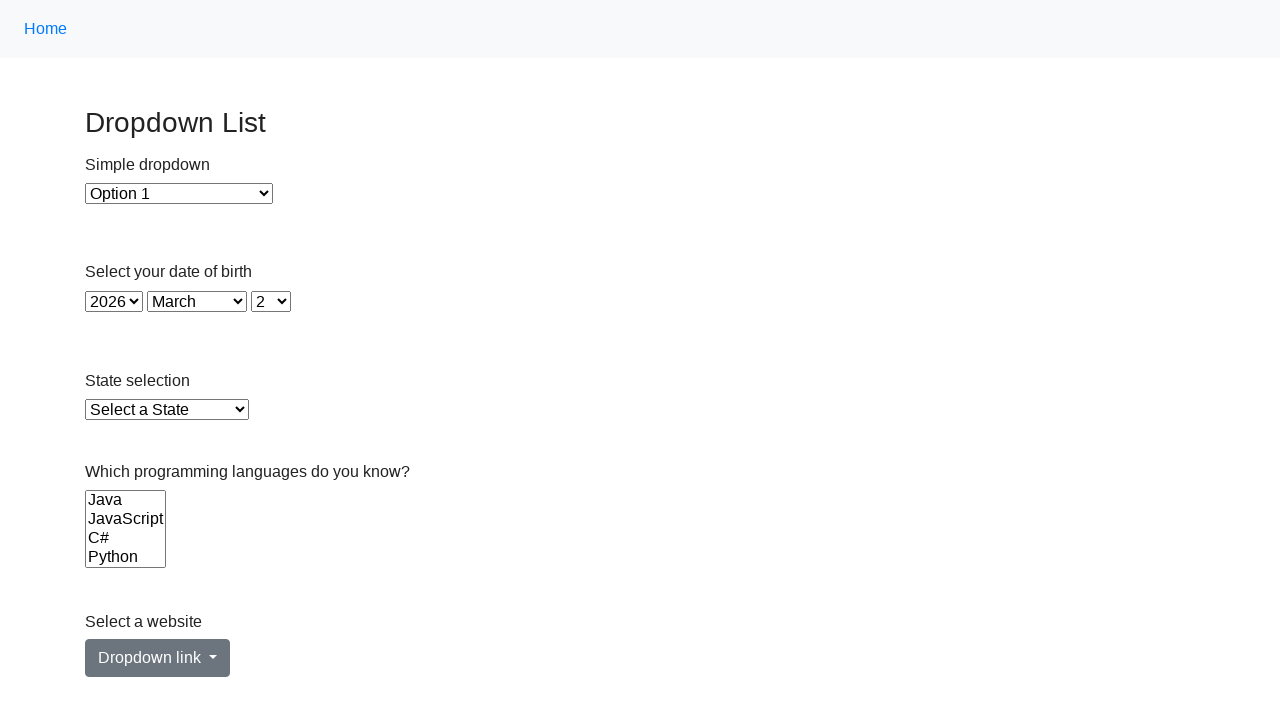